Tests page scrolling functionality by navigating to an automation practice page and scrolling down 400 pixels using JavaScript execution

Starting URL: https://rahulshettyacademy.com/AutomationPractice/

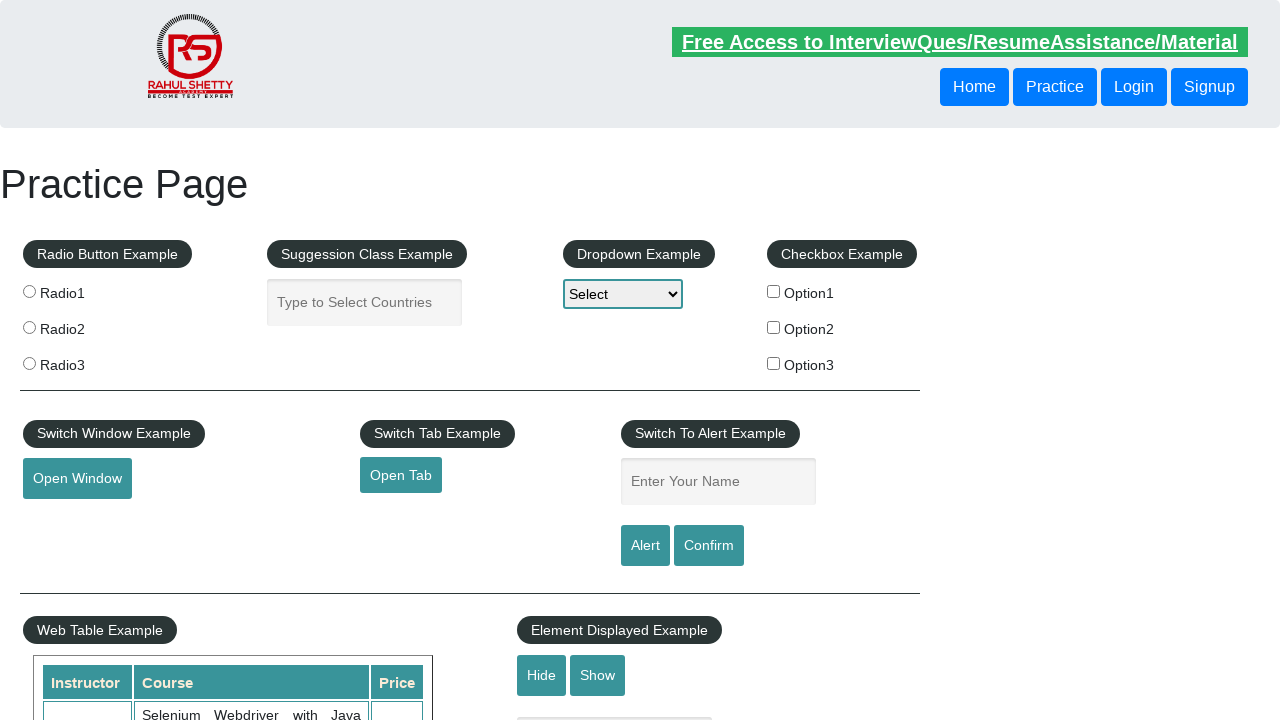

Scrolled down the page by 400 pixels using JavaScript
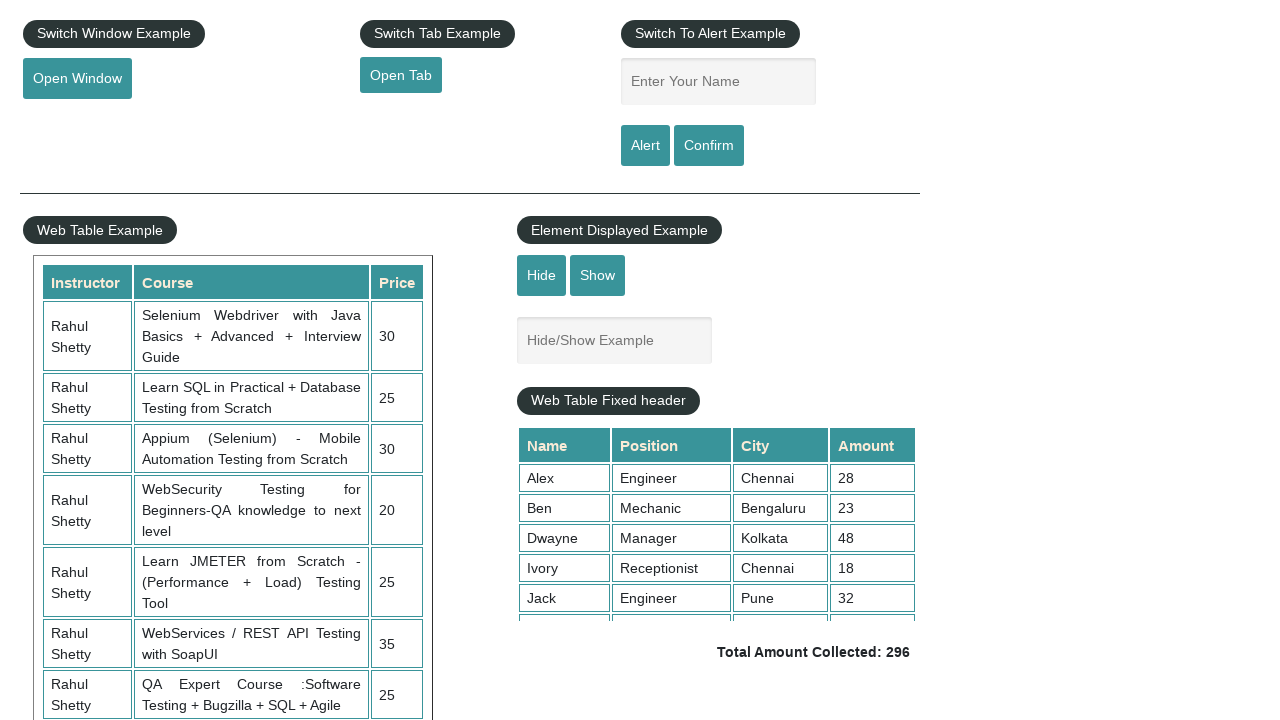

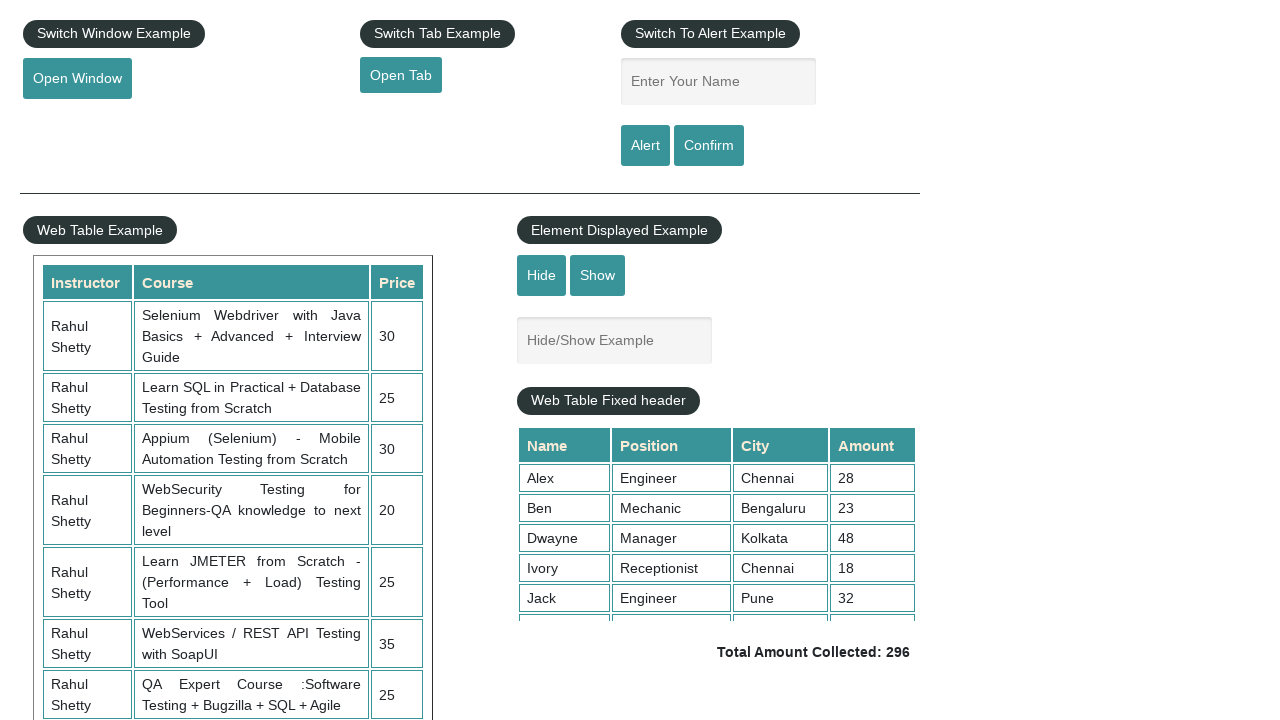